Navigates to Bluestone jewelry website and scrolls down the page to view content below the fold

Starting URL: https://bluestone.com

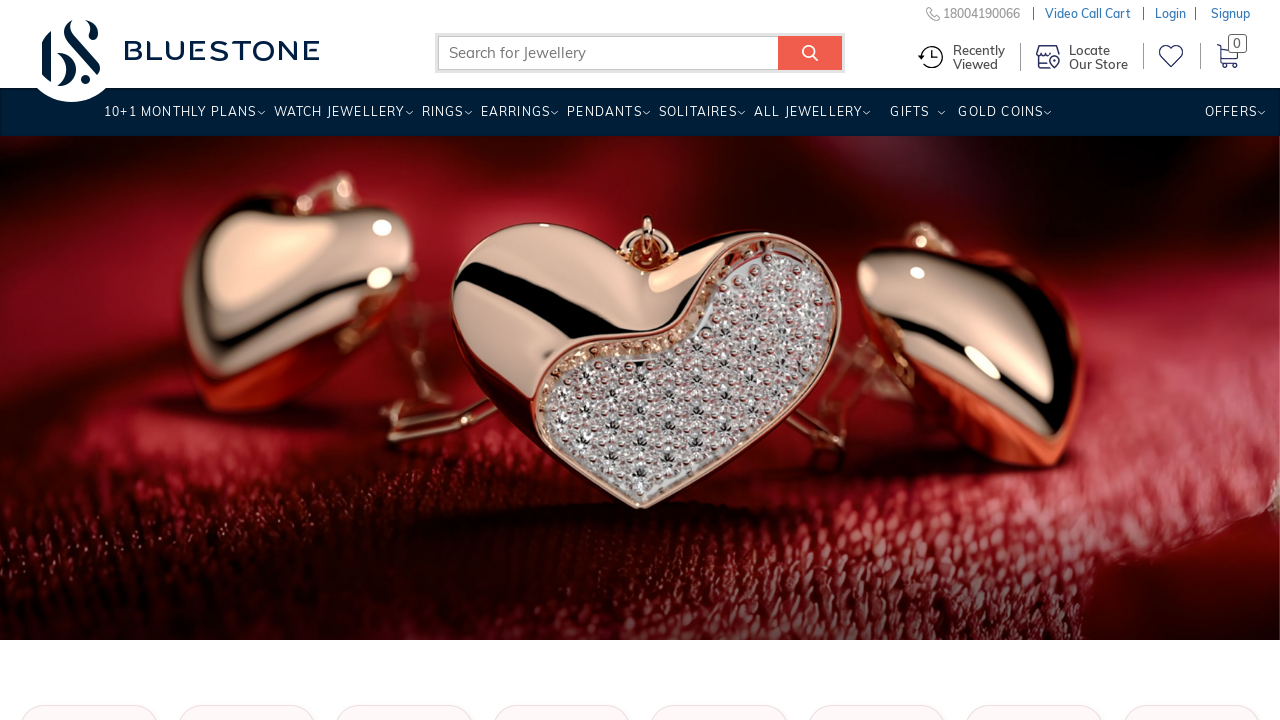

Navigated to Bluestone jewelry website
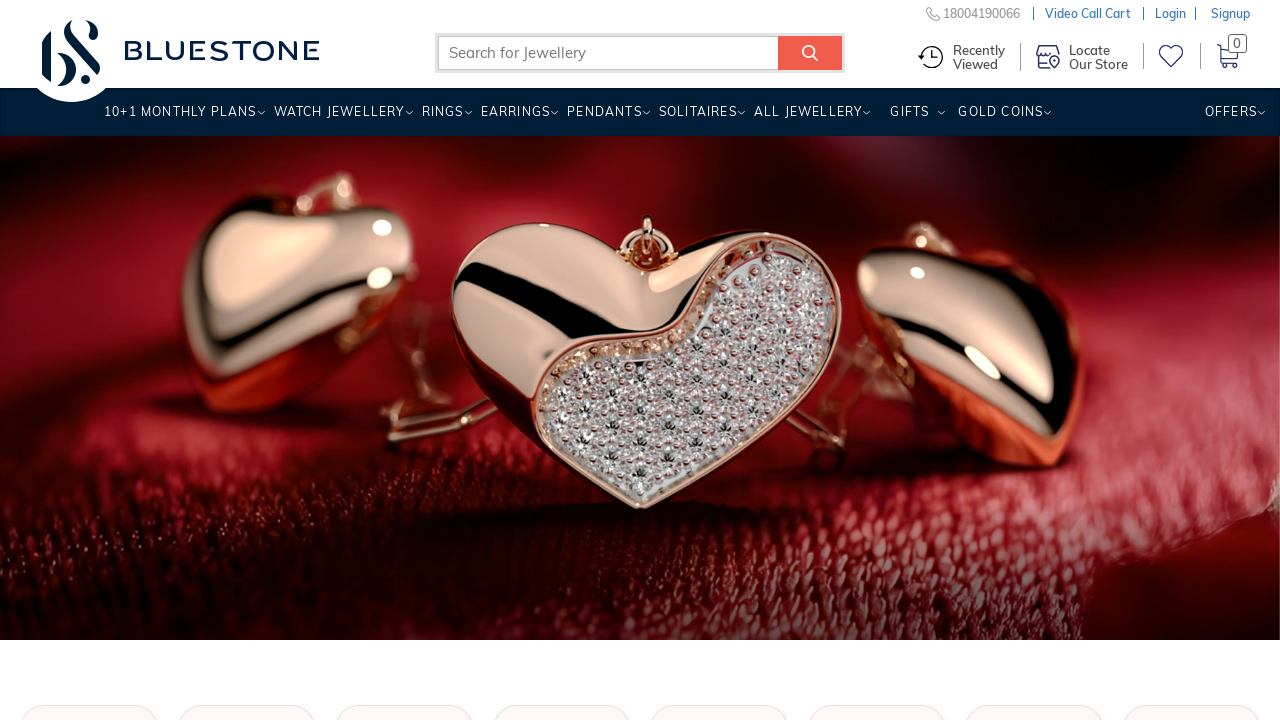

Scrolled down the page by 4000 pixels to view content below the fold
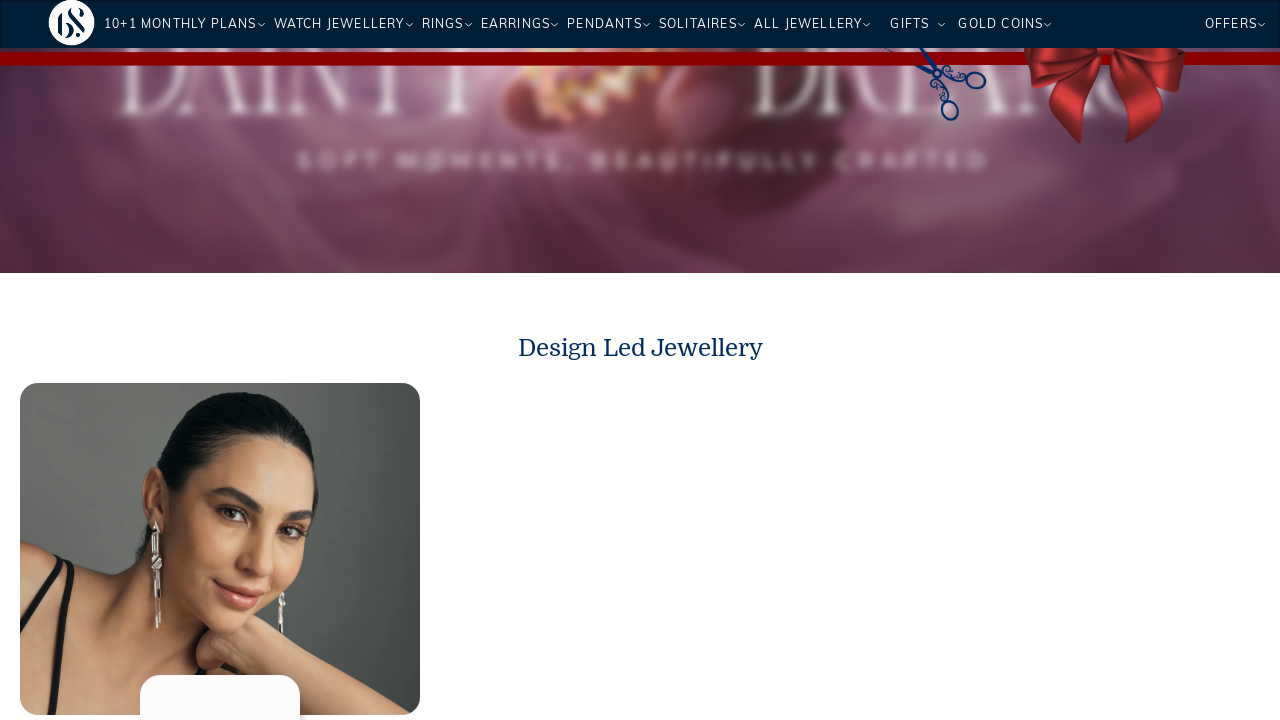

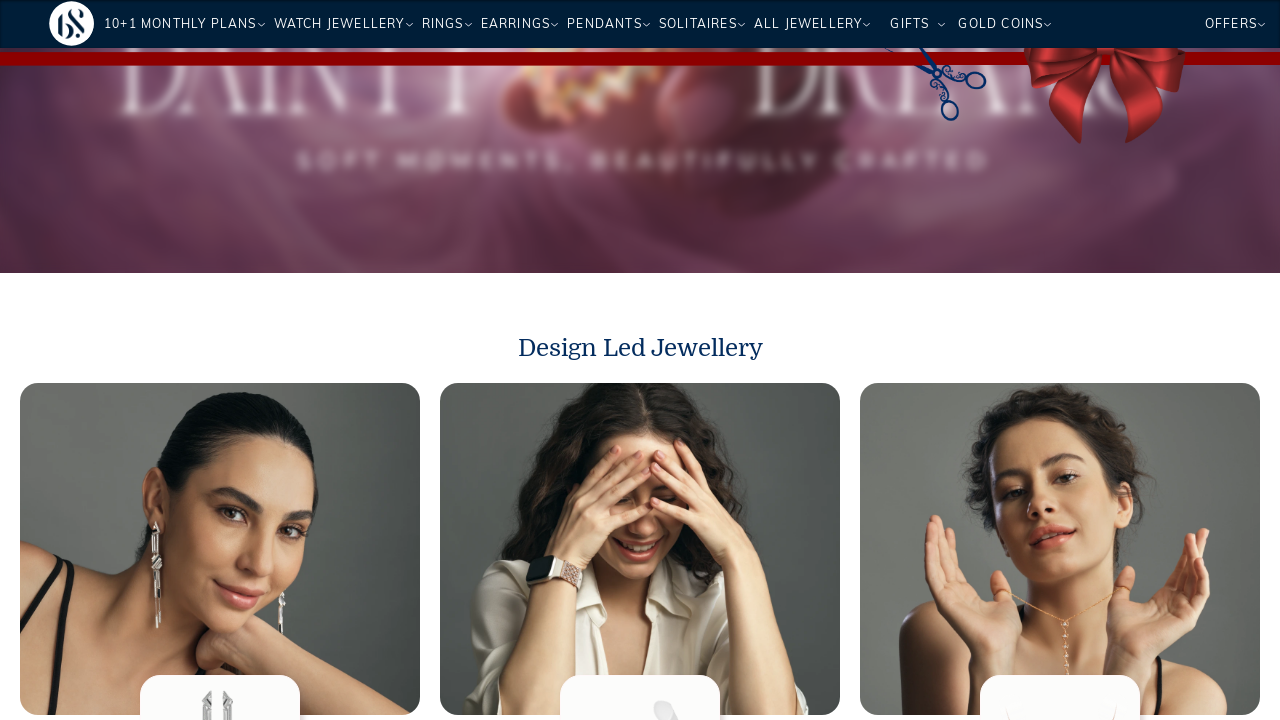